Tests the search functionality on python.org by searching for a nonsense term "totototo" and verifying no results are found

Starting URL: https://www.python.org

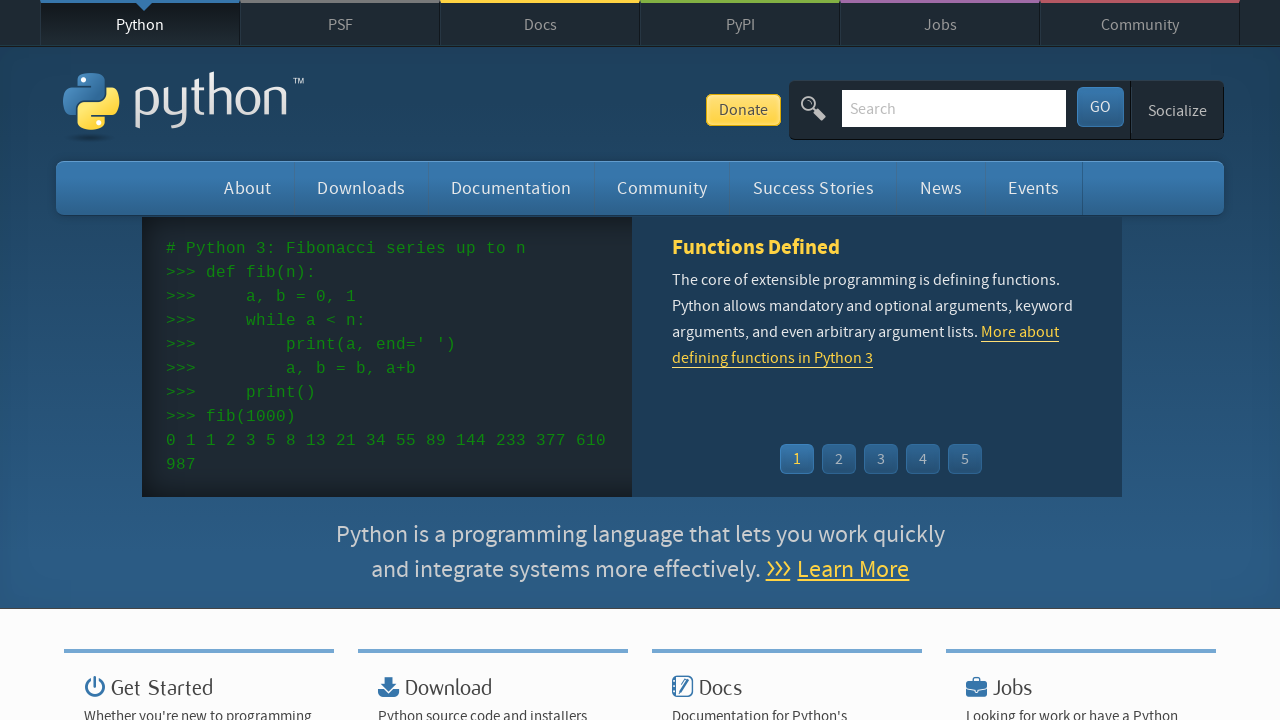

Filled search box with nonsense term 'totototo' on input[name='q']
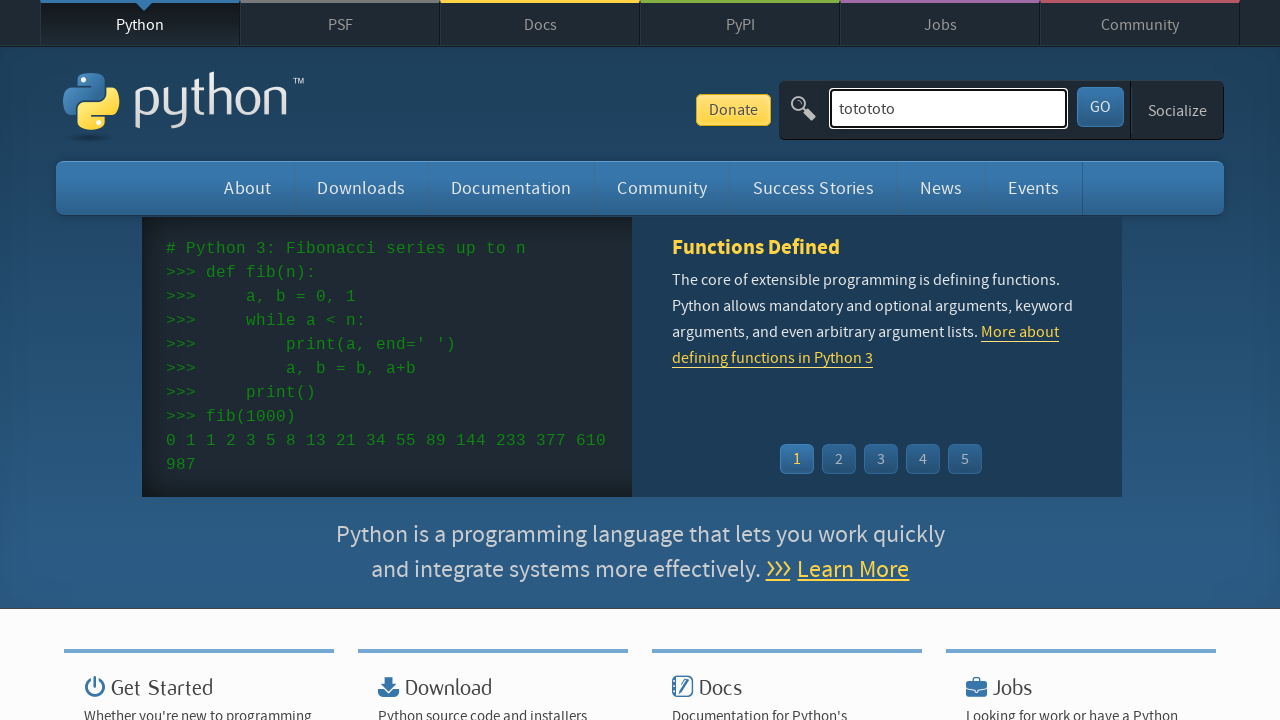

Pressed Enter to submit the search on input[name='q']
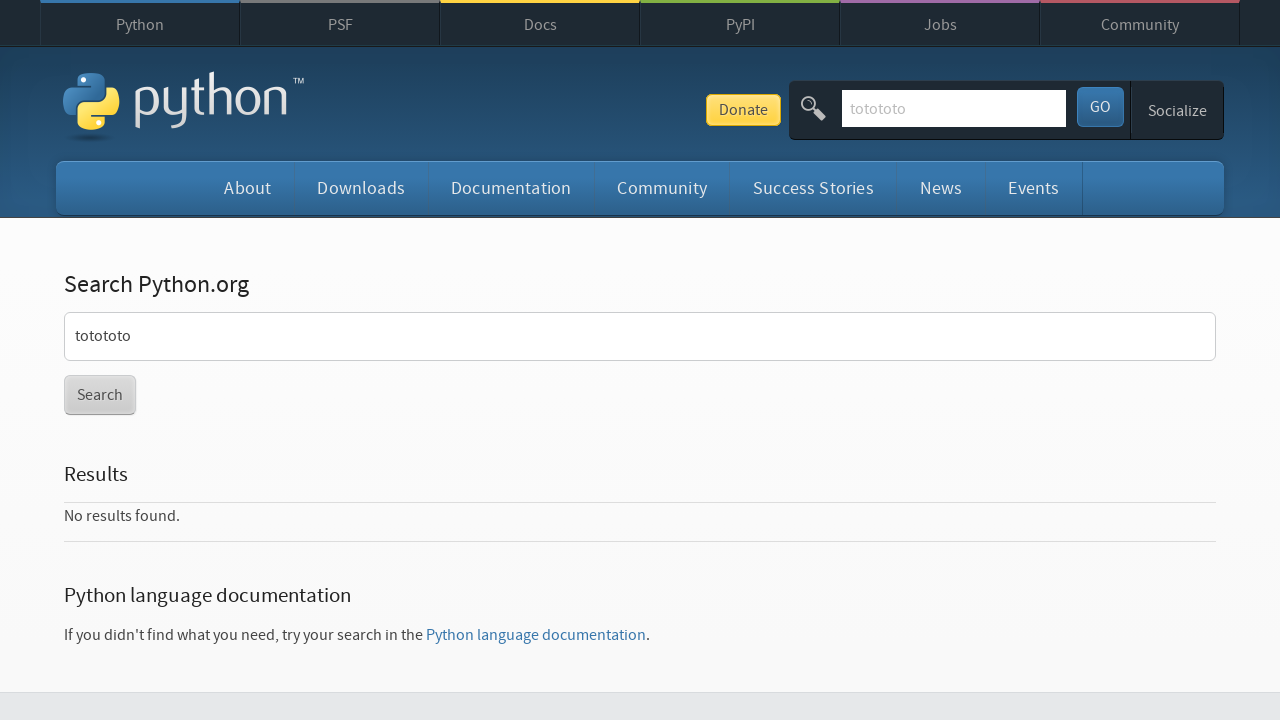

Waited for search results to load (networkidle)
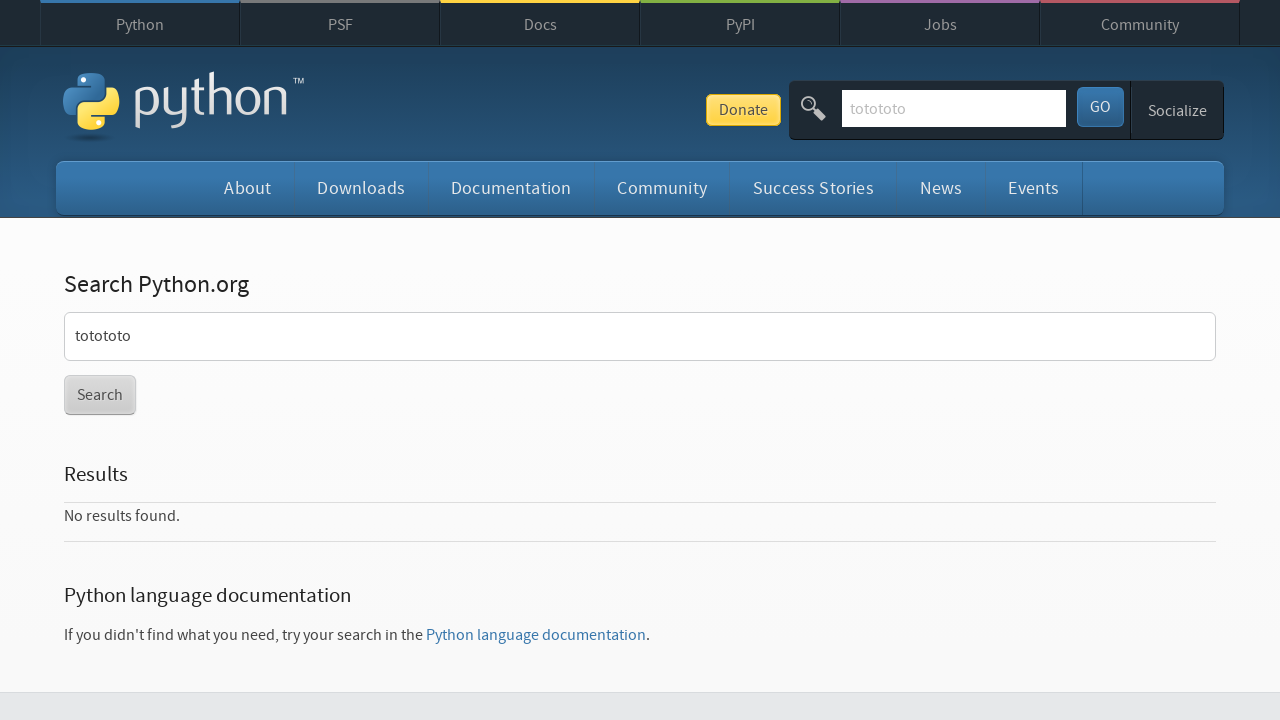

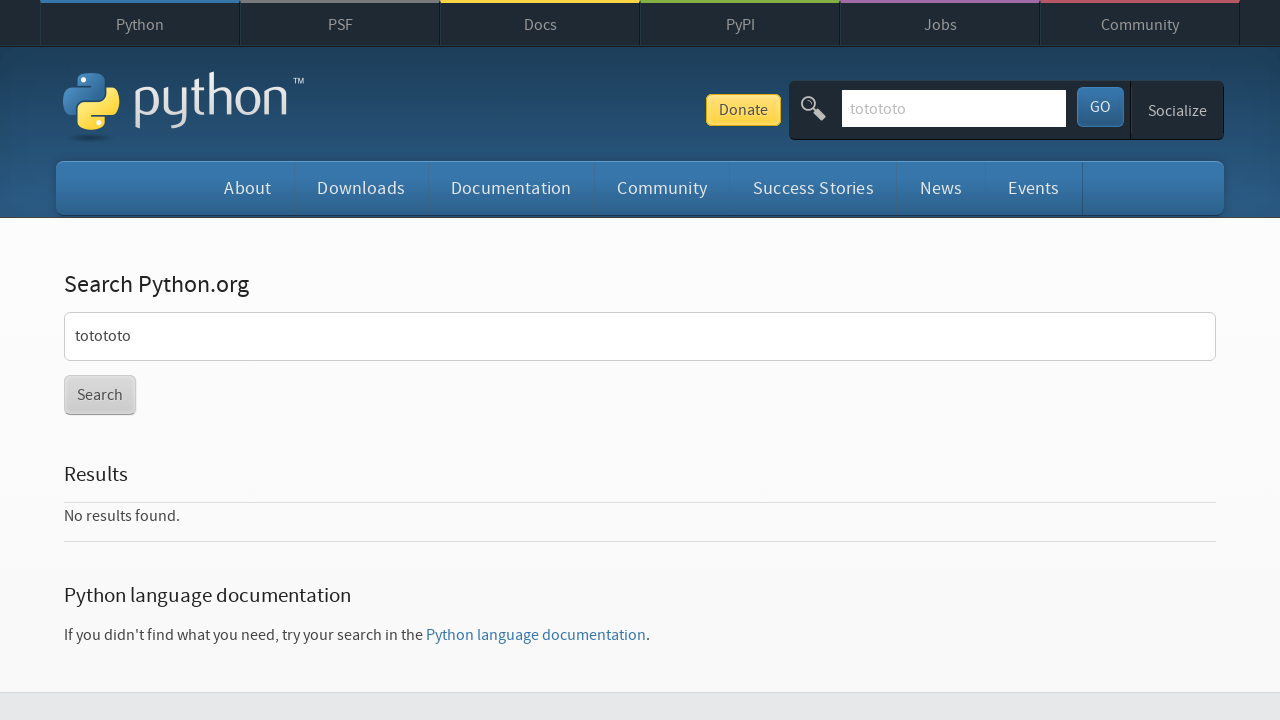